Verifies that the page title is "OrangeHRM" on the login page

Starting URL: https://opensource-demo.orangehrmlive.com/web/index.php/auth/login

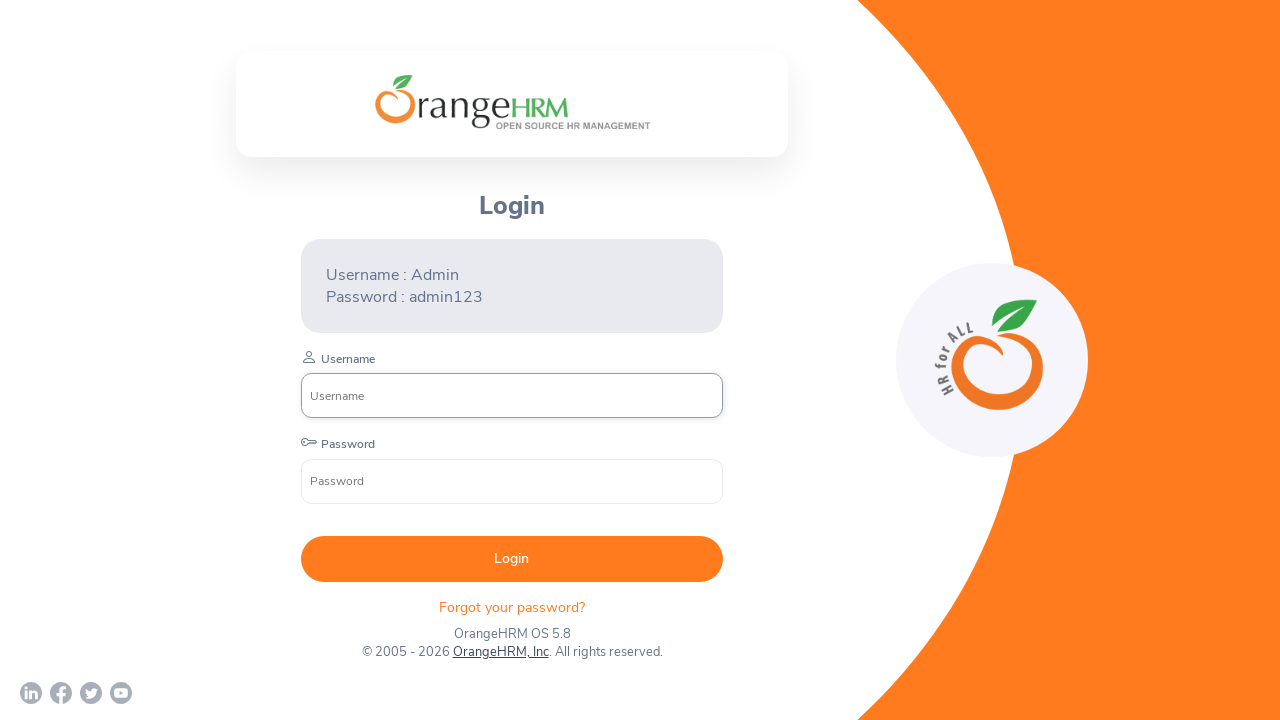

Waited for page to load (domcontentloaded state)
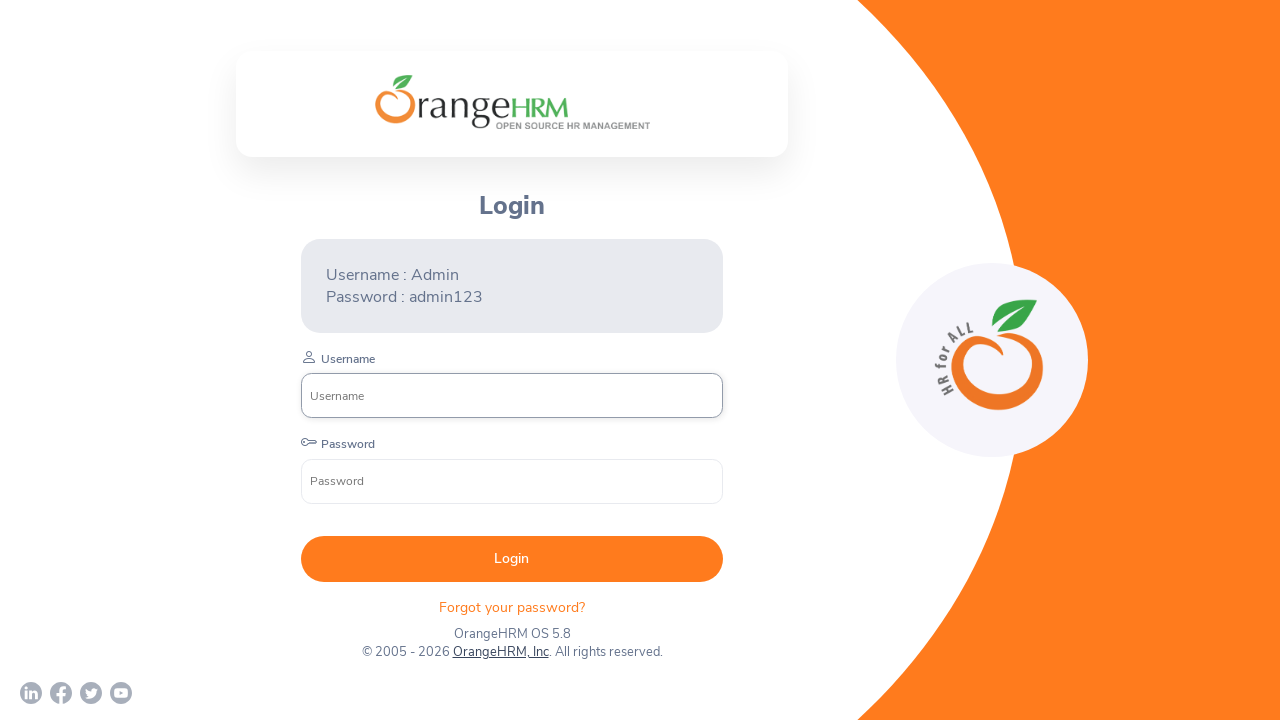

Verified page title is 'OrangeHRM'
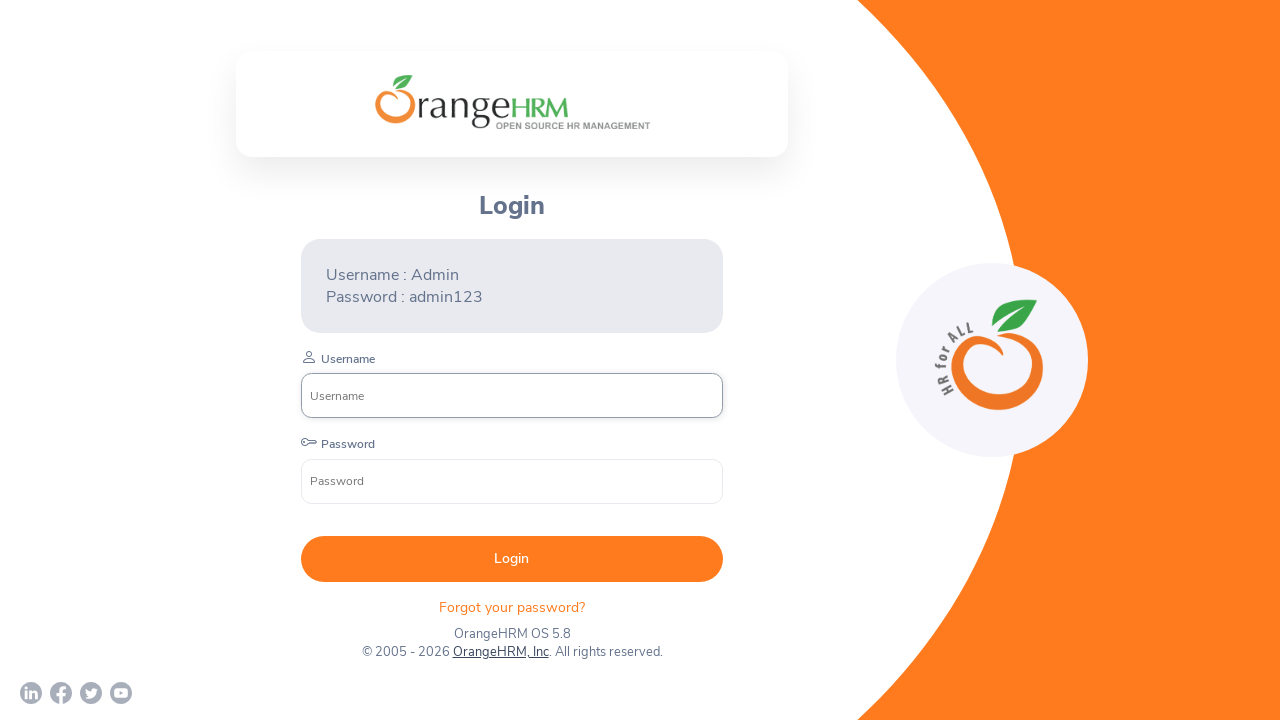

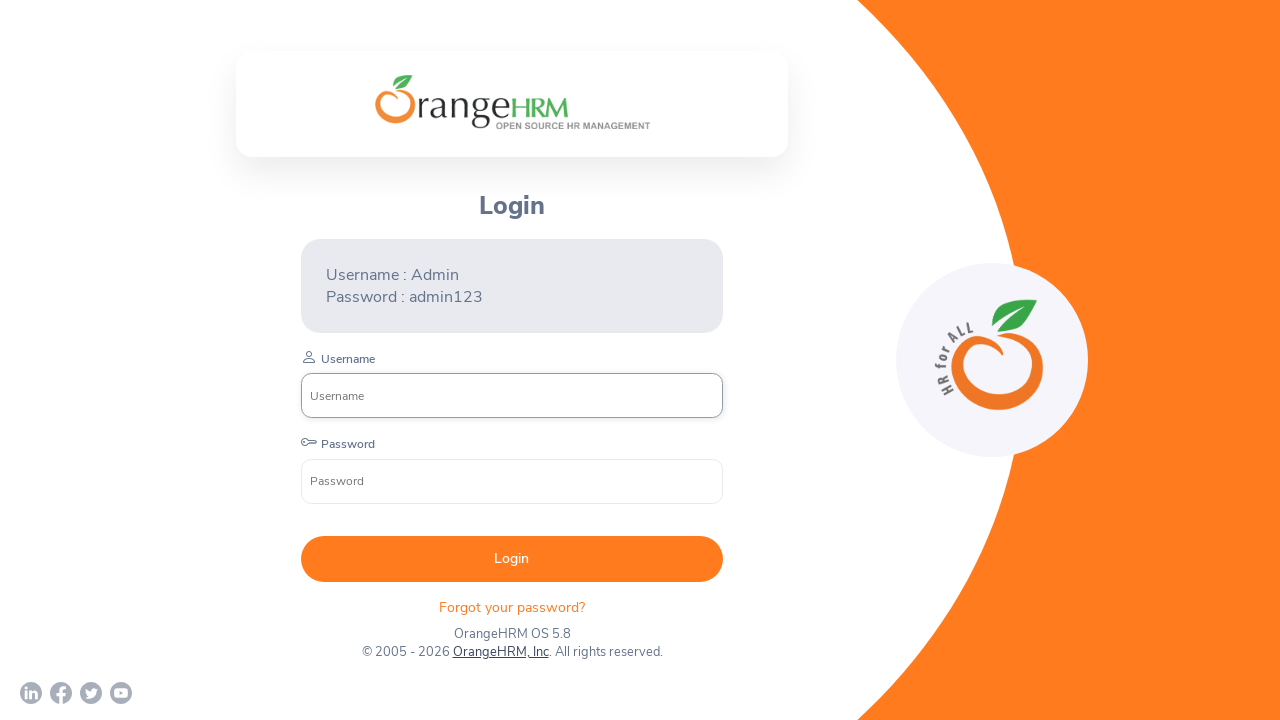